Navigates to MetLife website, clicks on the Solutions dropdown, then clicks on the Dental link, and verifies the headline title is displayed on the dental page.

Starting URL: https://www.metlife.com

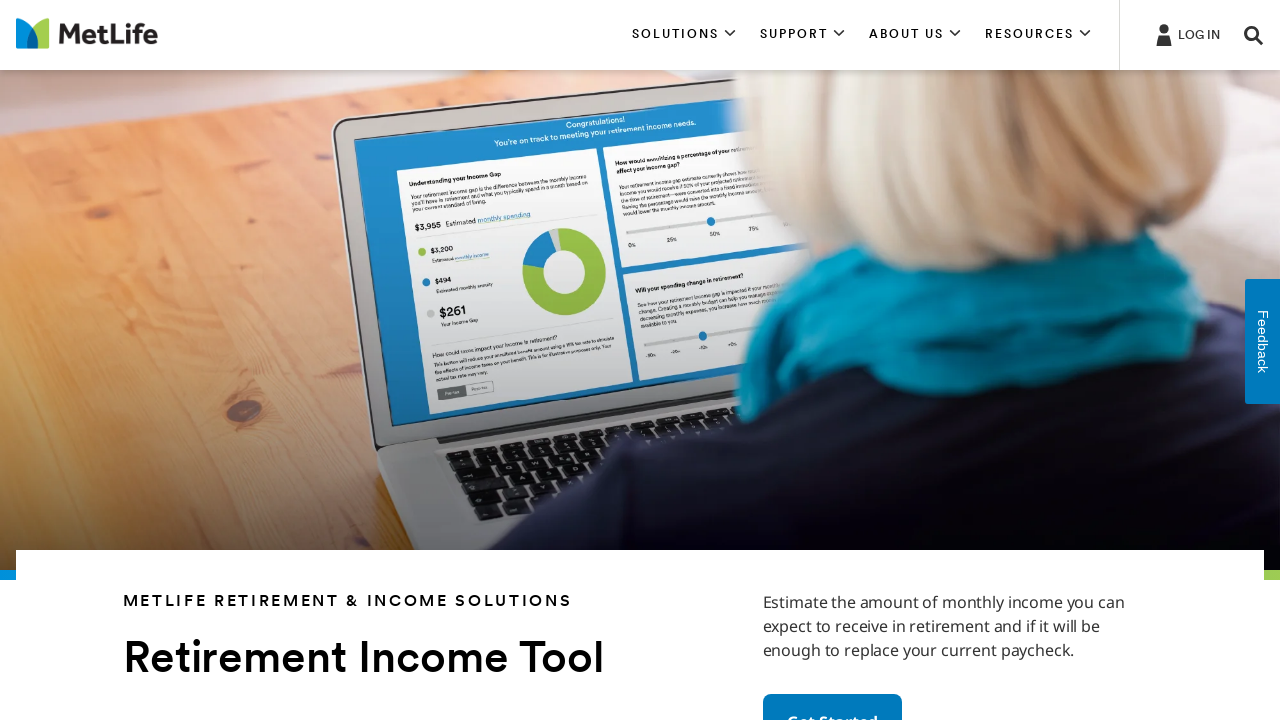

Clicked on Solutions dropdown at (684, 35) on xpath=//*[contains(text(), 'SOLUTIONS')]
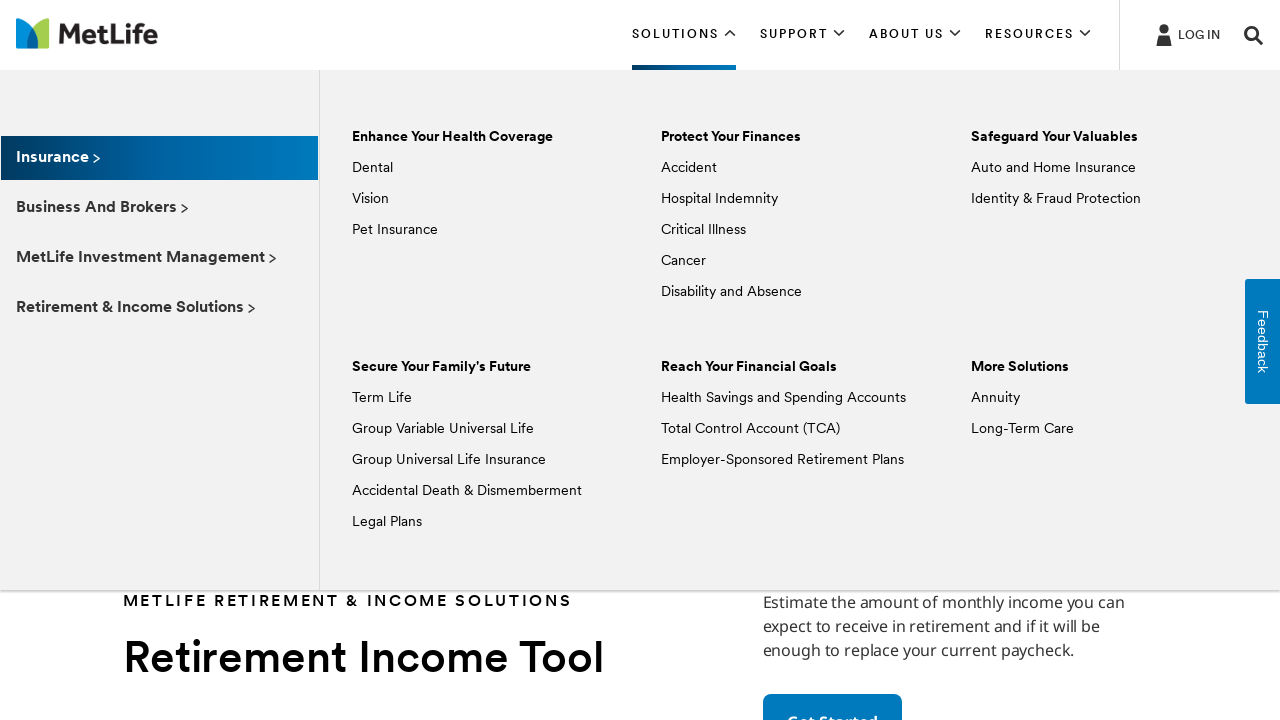

Clicked on Dental link at (372, 168) on xpath=//*[text() = 'Dental']
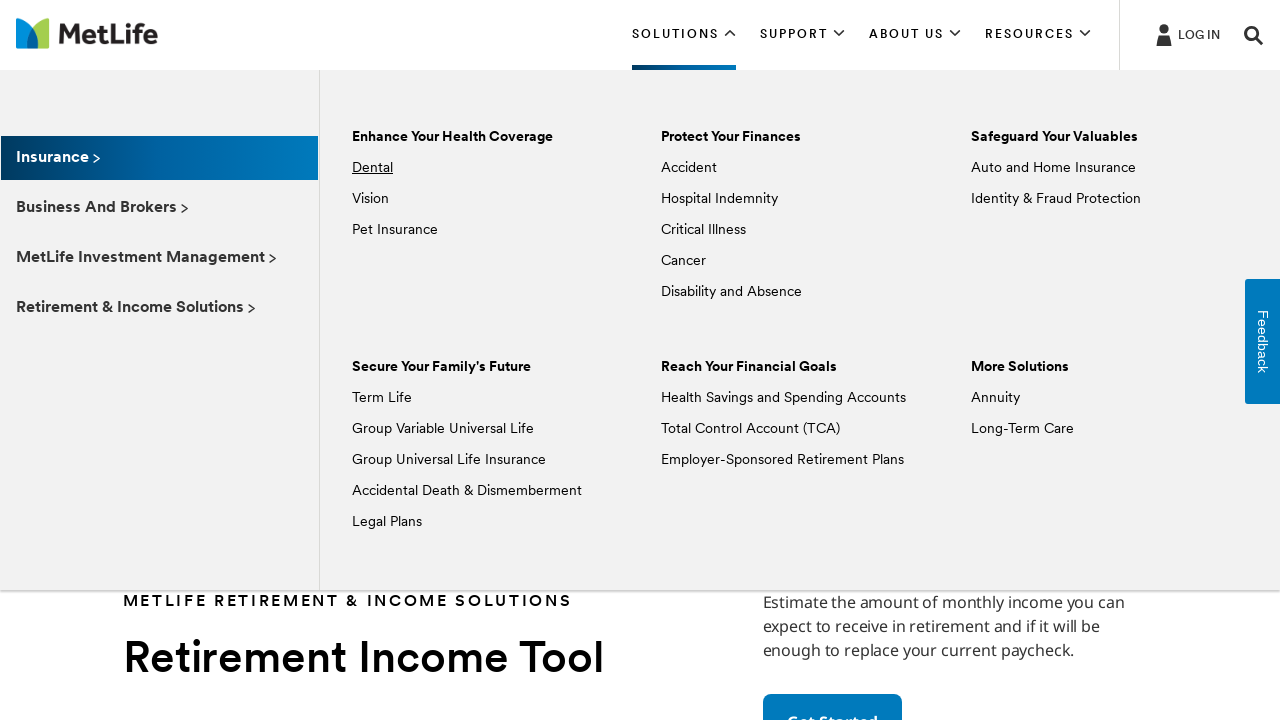

Headline title element loaded on dental page
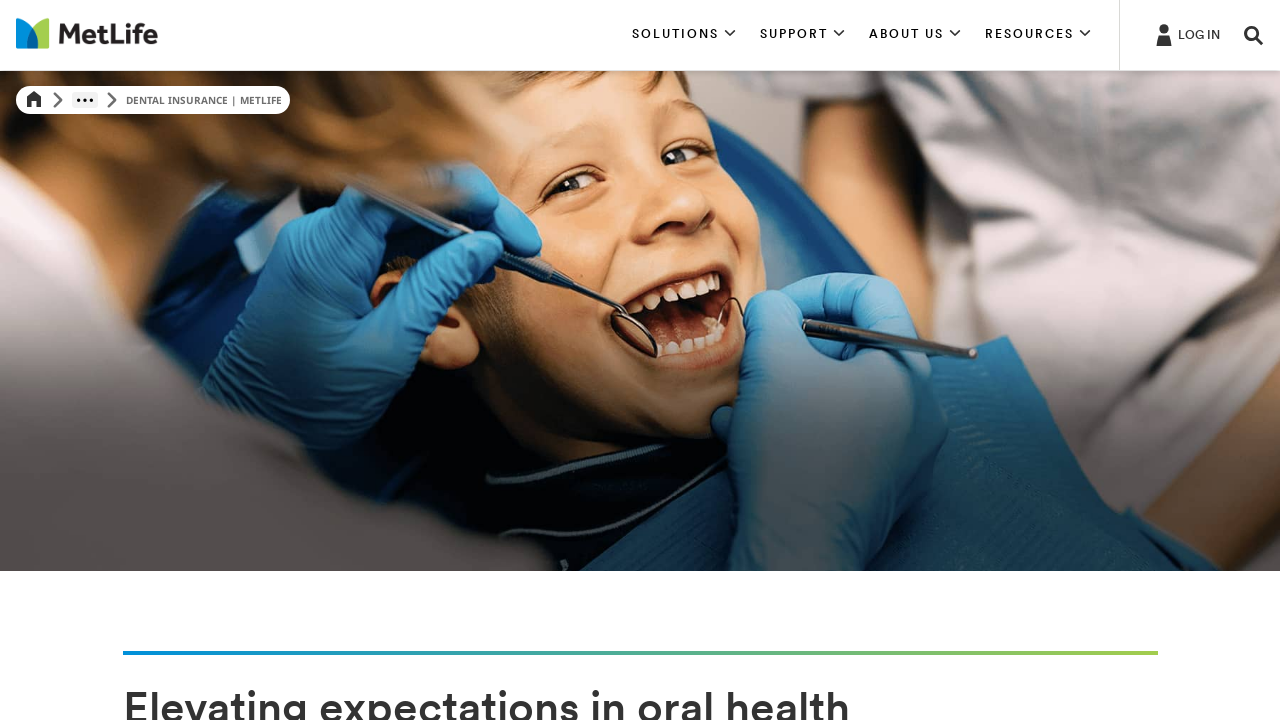

Retrieved headline title text: 
                                    Dental Insurance
                                
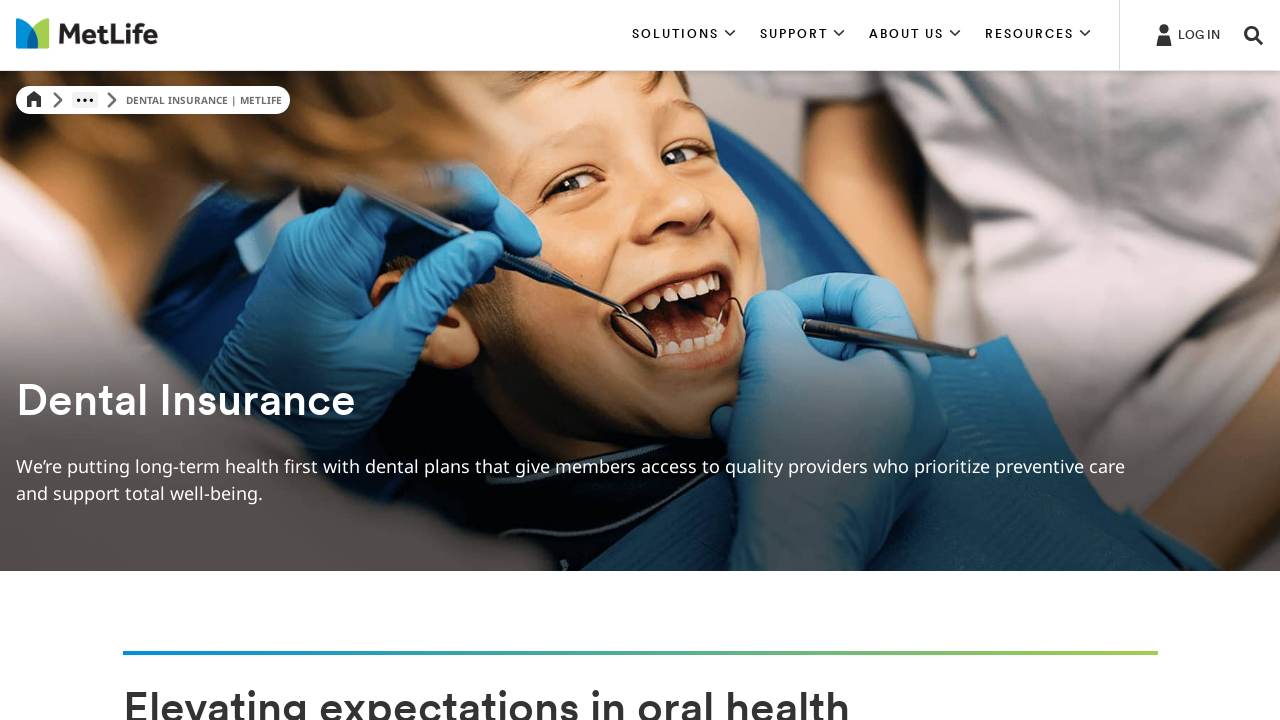

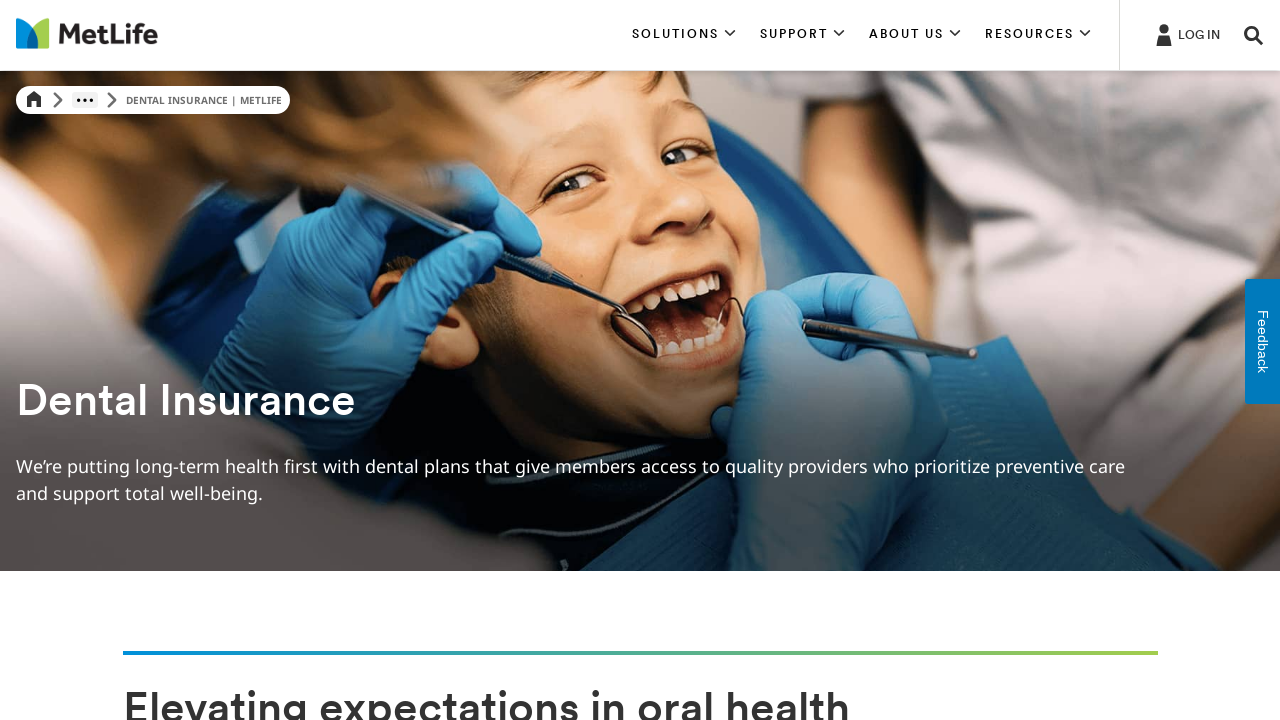